Tests form filling using keyboard actions by entering user details and using keyboard shortcuts to copy and paste text between fields

Starting URL: https://demoqa.com/text-box

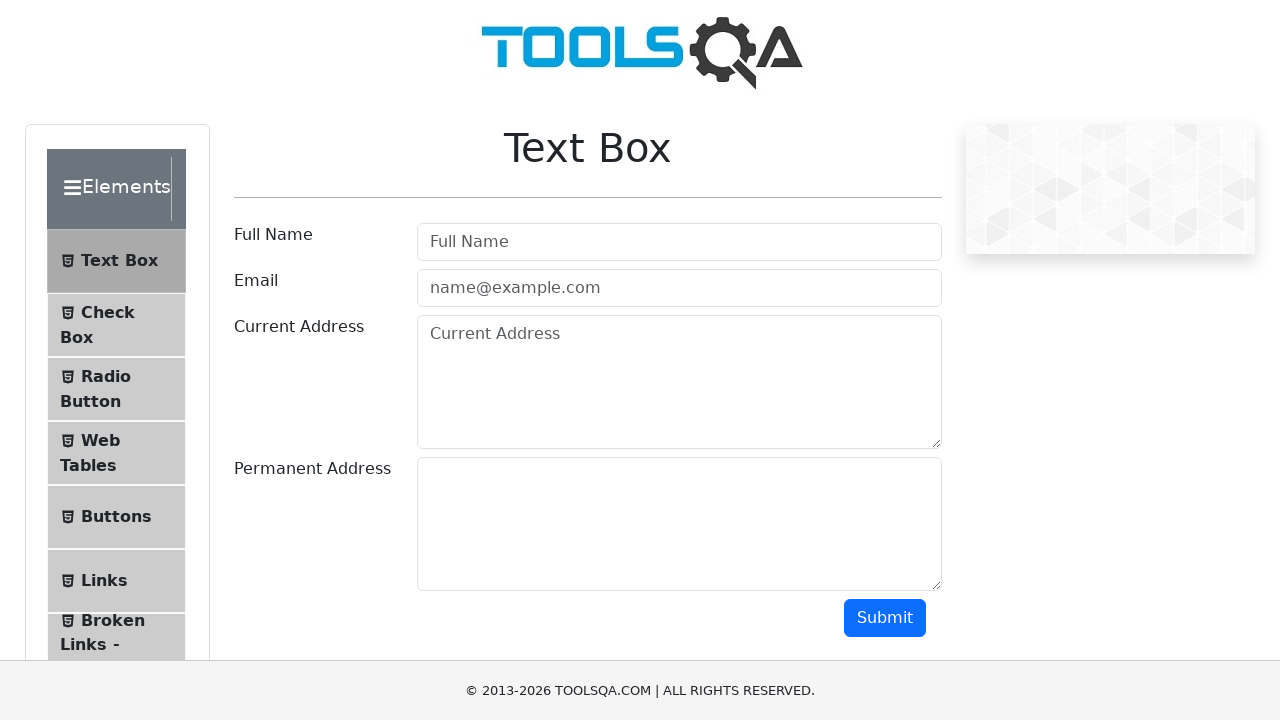

Filled username field with 'Nikhil' on input#userName
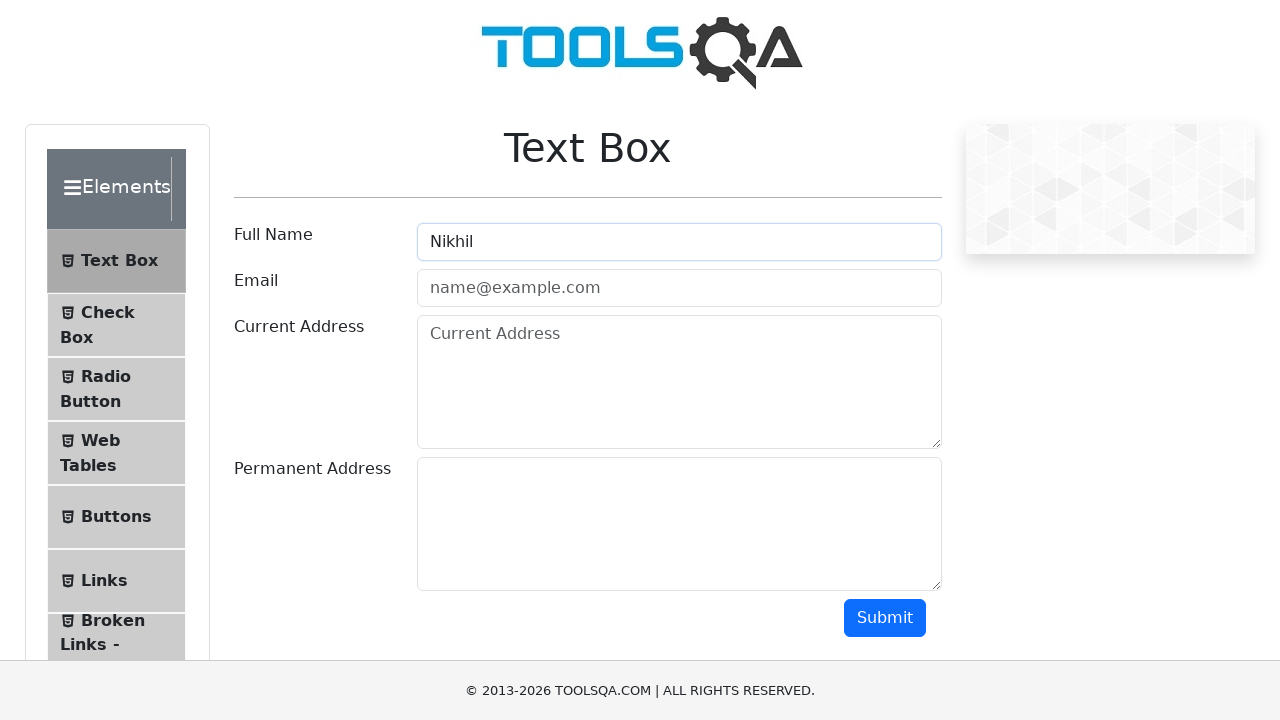

Pressed Tab to navigate to email field on input#userName
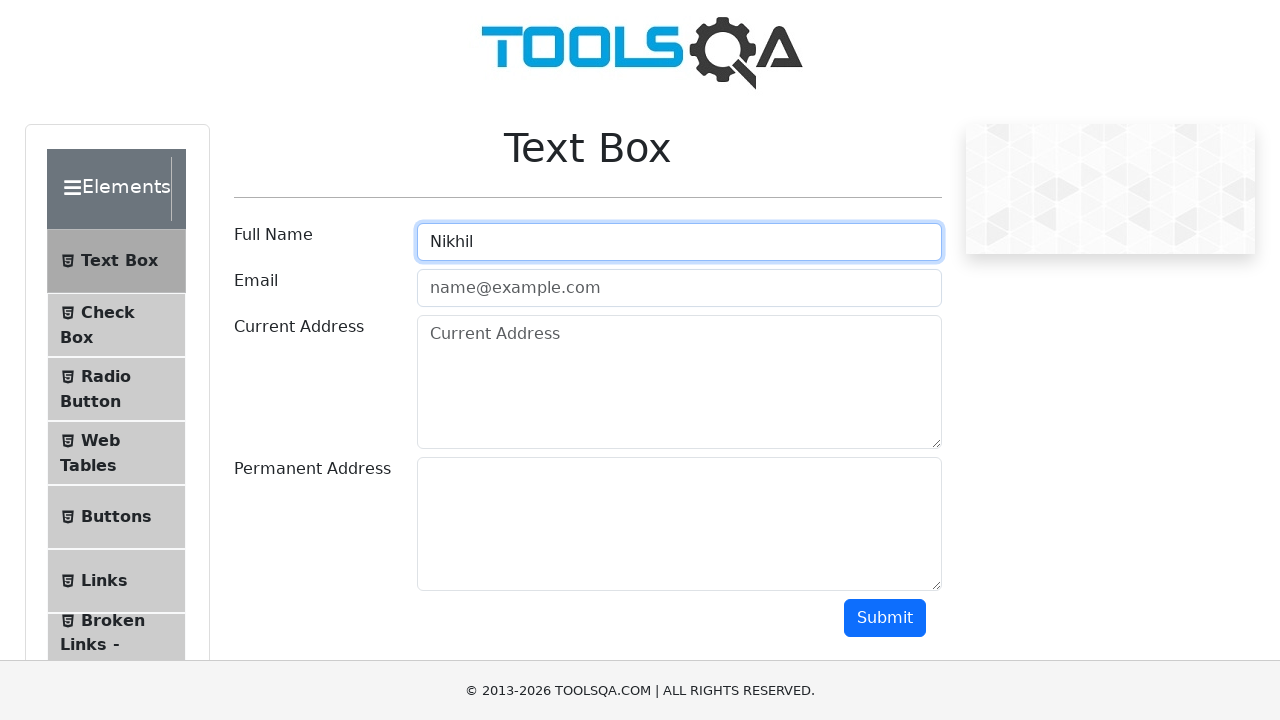

Typed email address 'nikhil.barange@gmail.com' in email field on input#userEmail
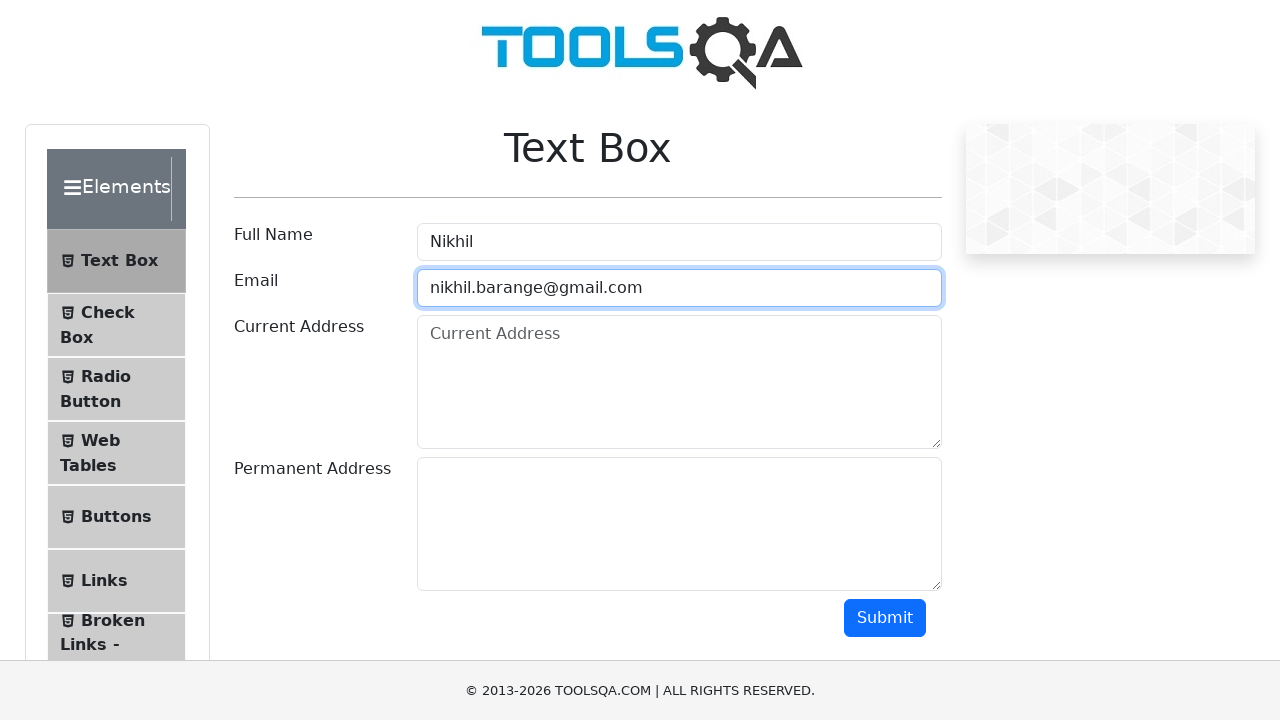

Pressed Tab to navigate to current address field on input#userEmail
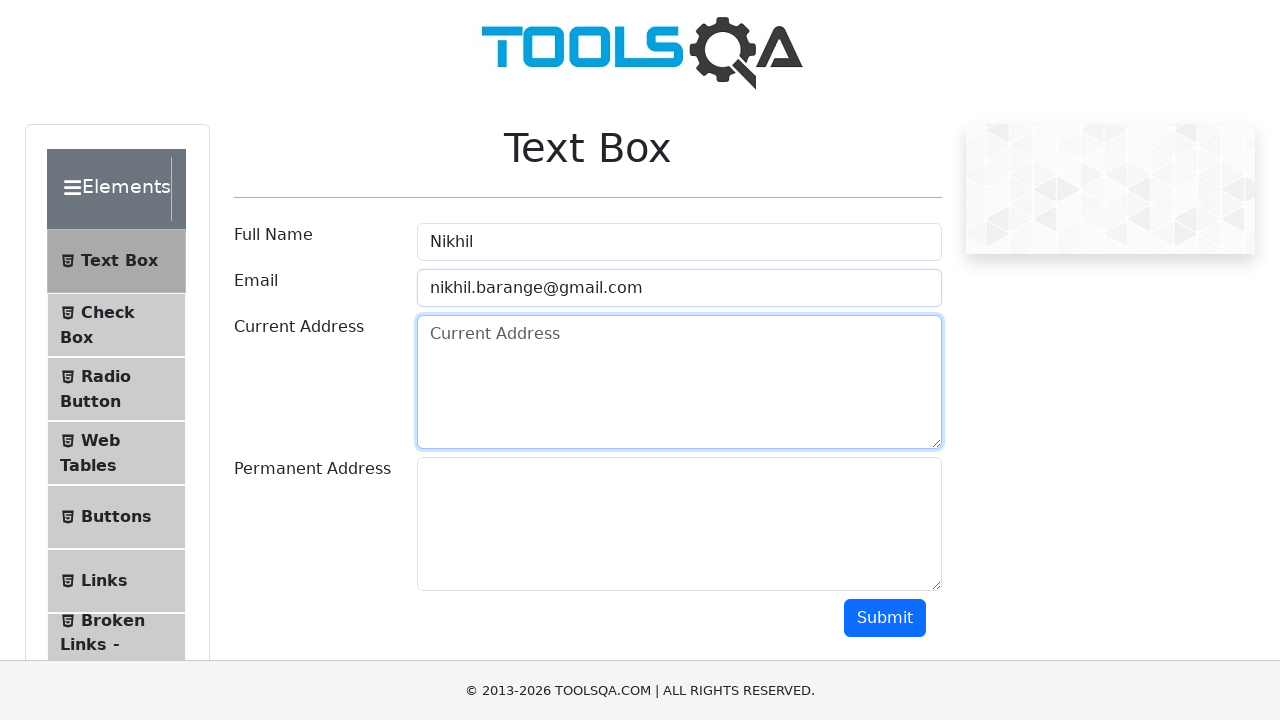

Typed current address 'Nagpur,Maharashtra' in current address field on textarea#currentAddress
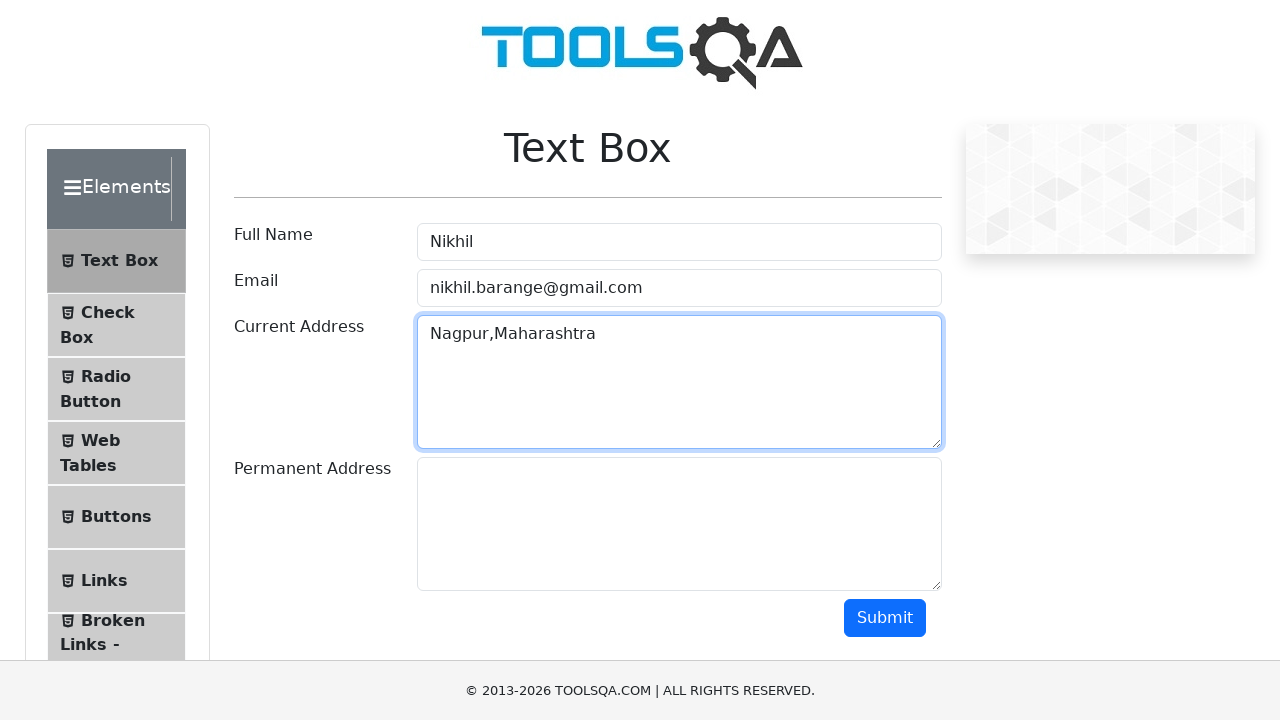

Selected all text in current address field using Ctrl+A on textarea#currentAddress
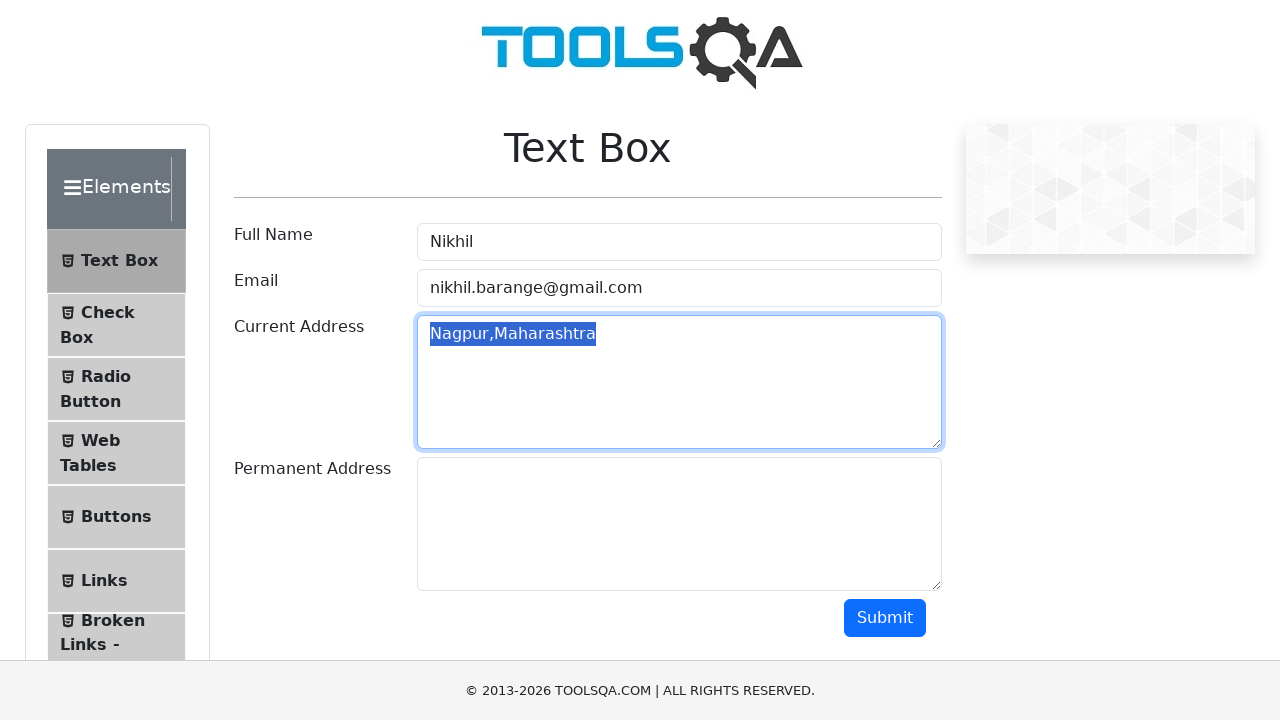

Copied current address text using Ctrl+C on textarea#currentAddress
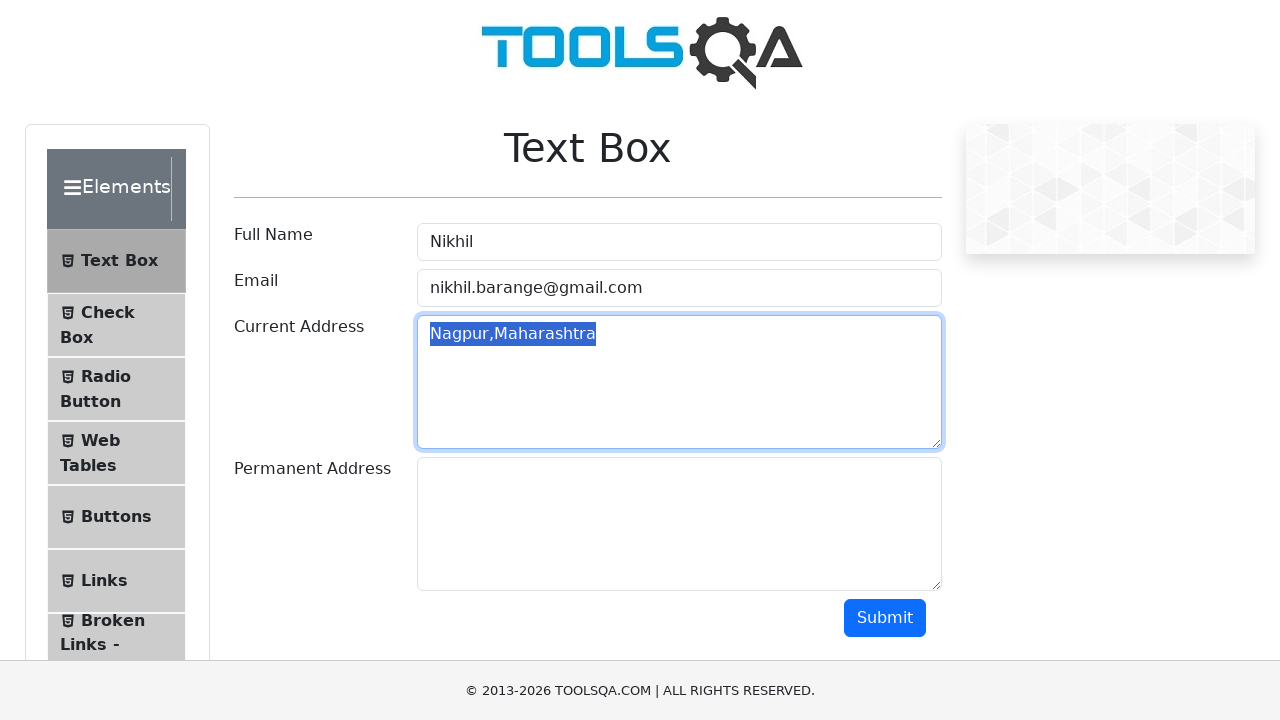

Pressed Tab to navigate to permanent address field on textarea#currentAddress
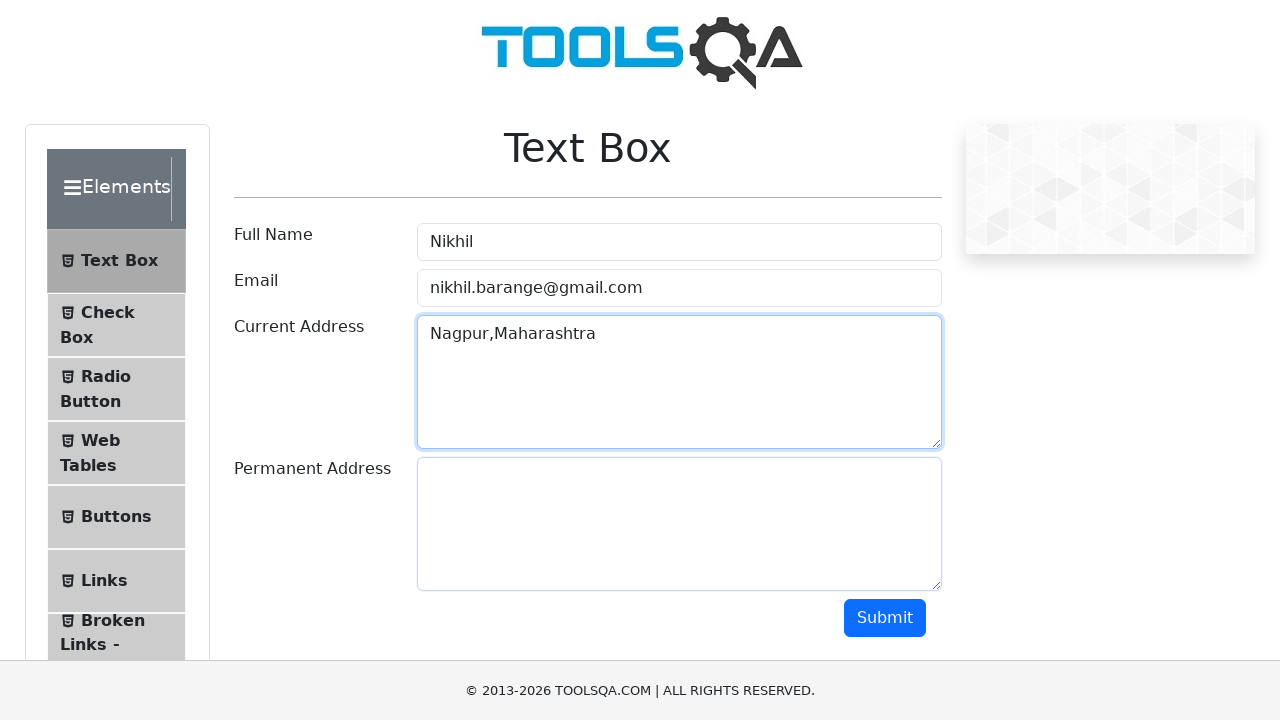

Pasted address text into permanent address field using Ctrl+V on textarea#permanentAddress
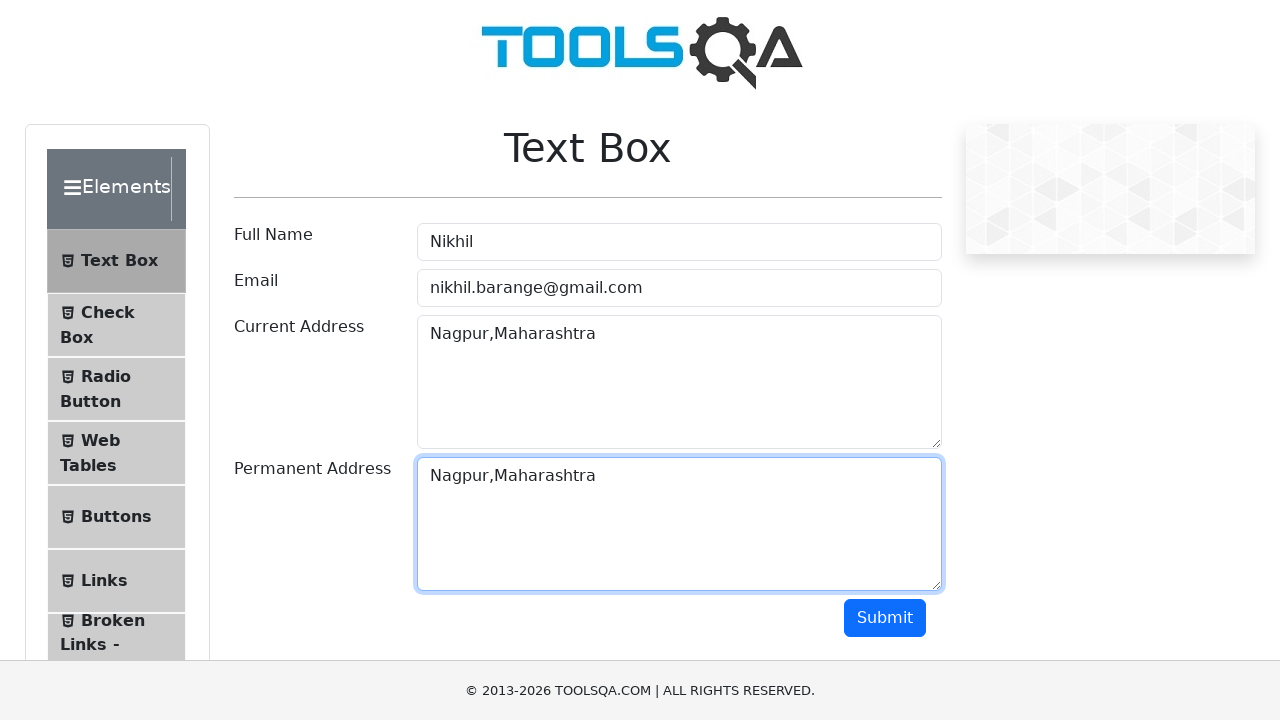

Pressed Tab to navigate to submit button on textarea#permanentAddress
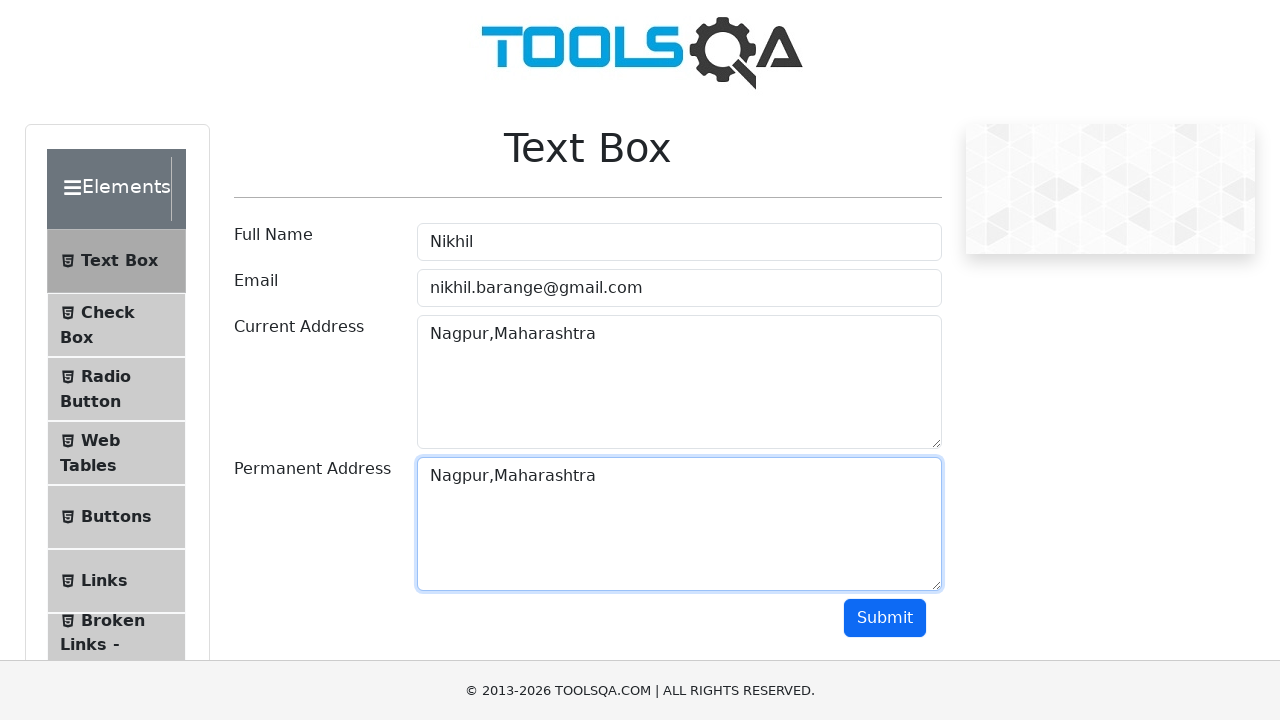

Pressed Enter to submit the form on button#submit
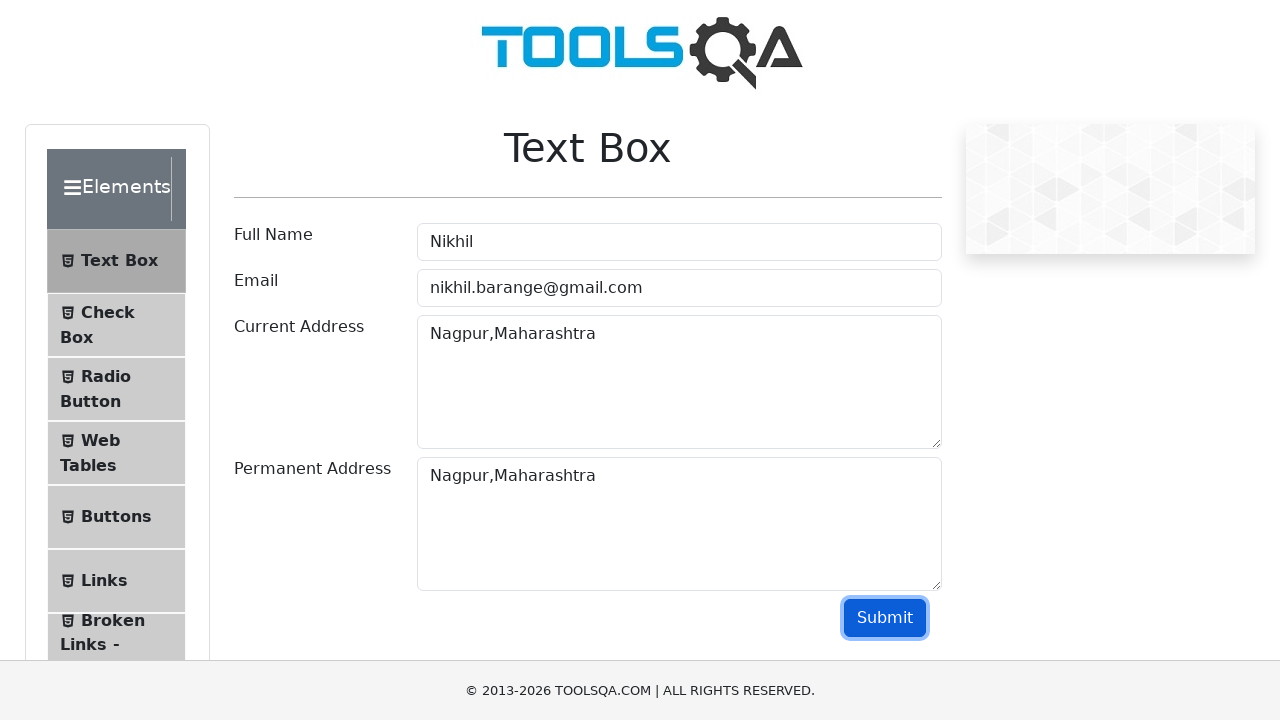

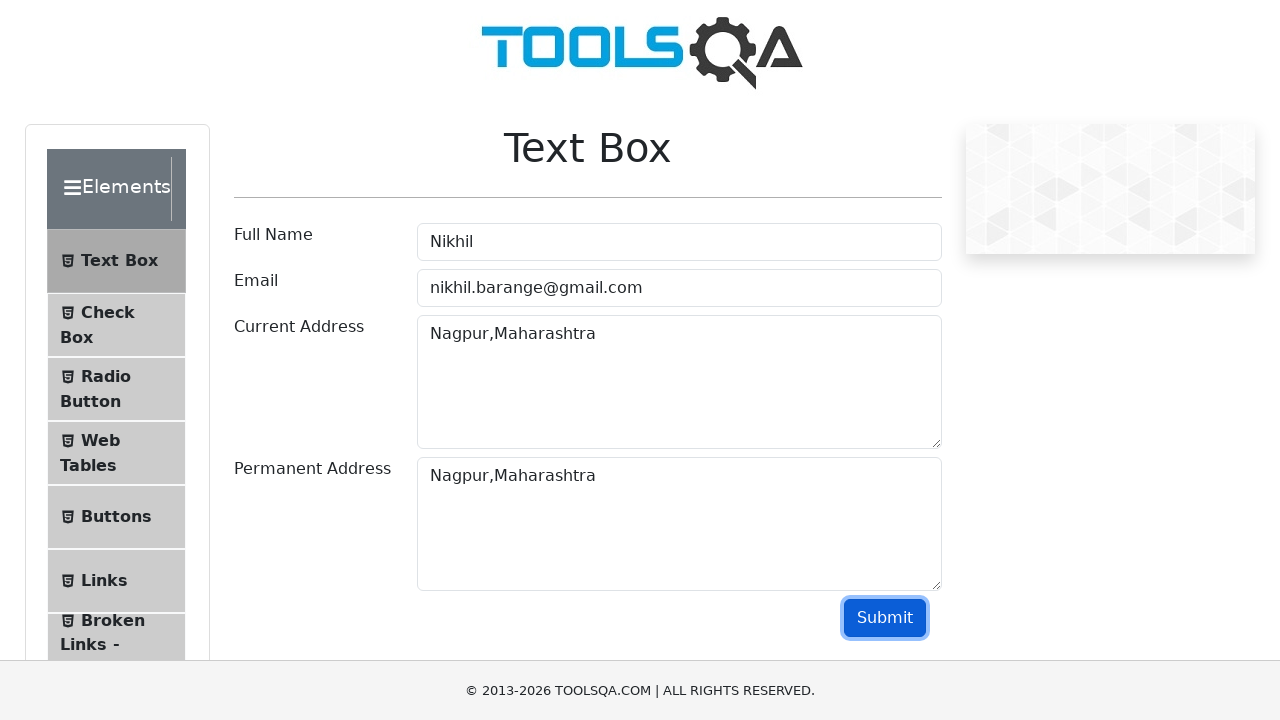